Tests dynamic checkbox control by verifying its initial state and then clicking to toggle it

Starting URL: https://v1.training-support.net/selenium/dynamic-controls

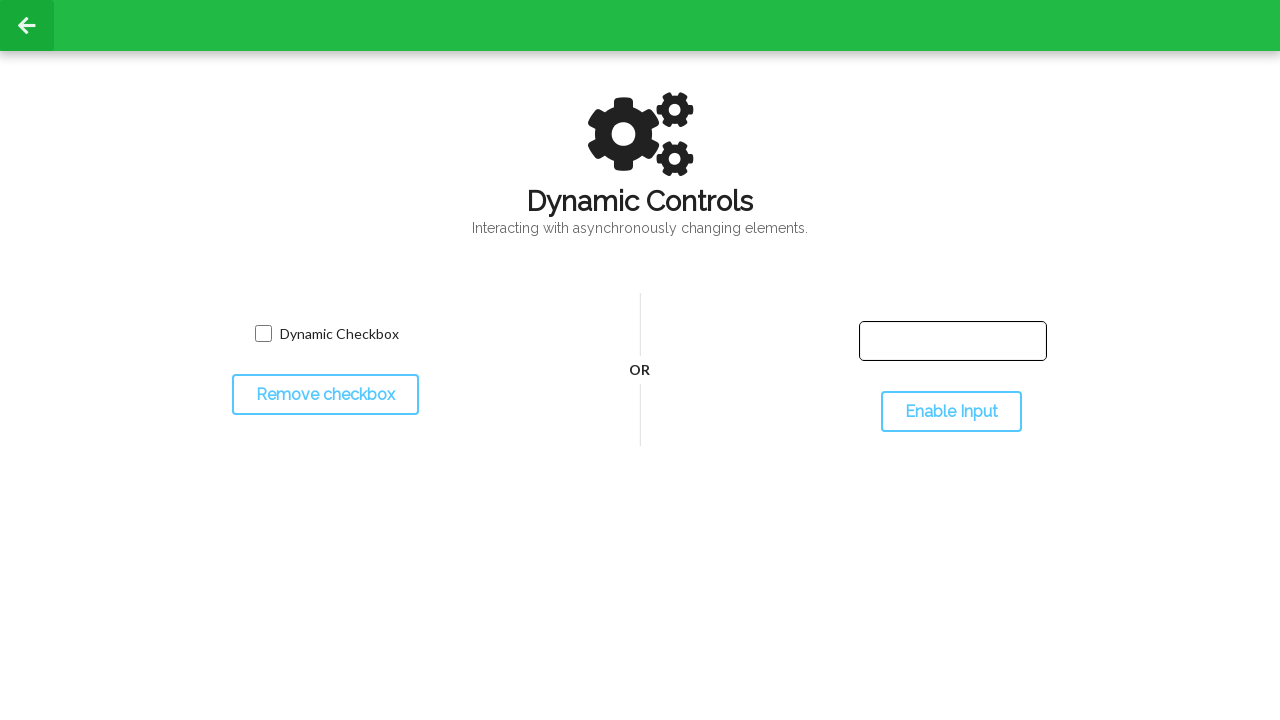

Waited for checkbox with name 'toggled' to be visible
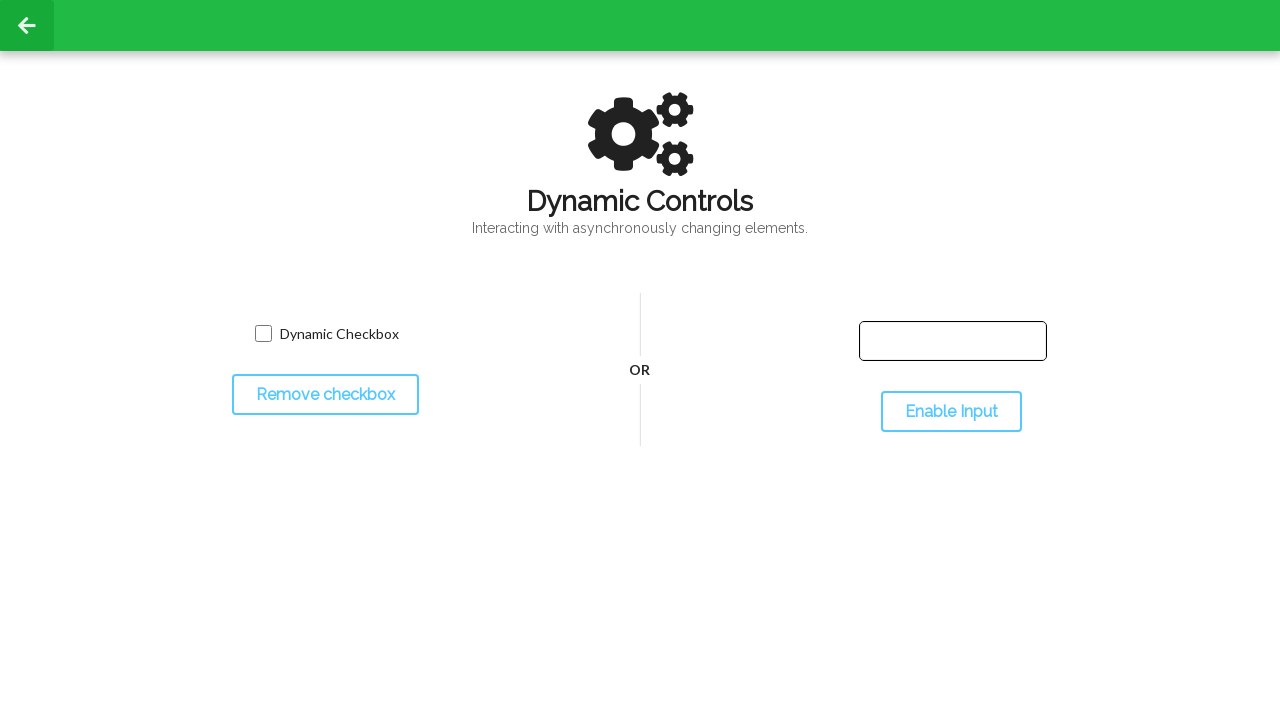

Verified initial checkbox state: False
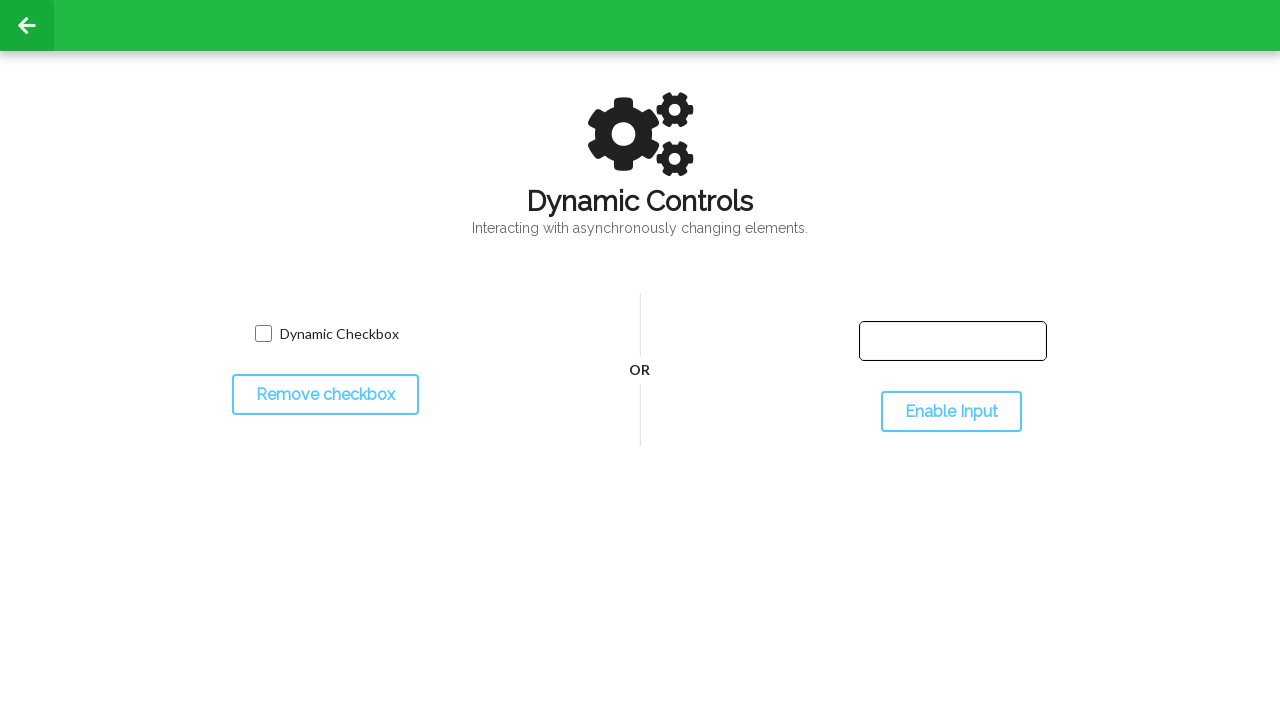

Clicked checkbox to toggle its state at (263, 334) on input[name='toggled']
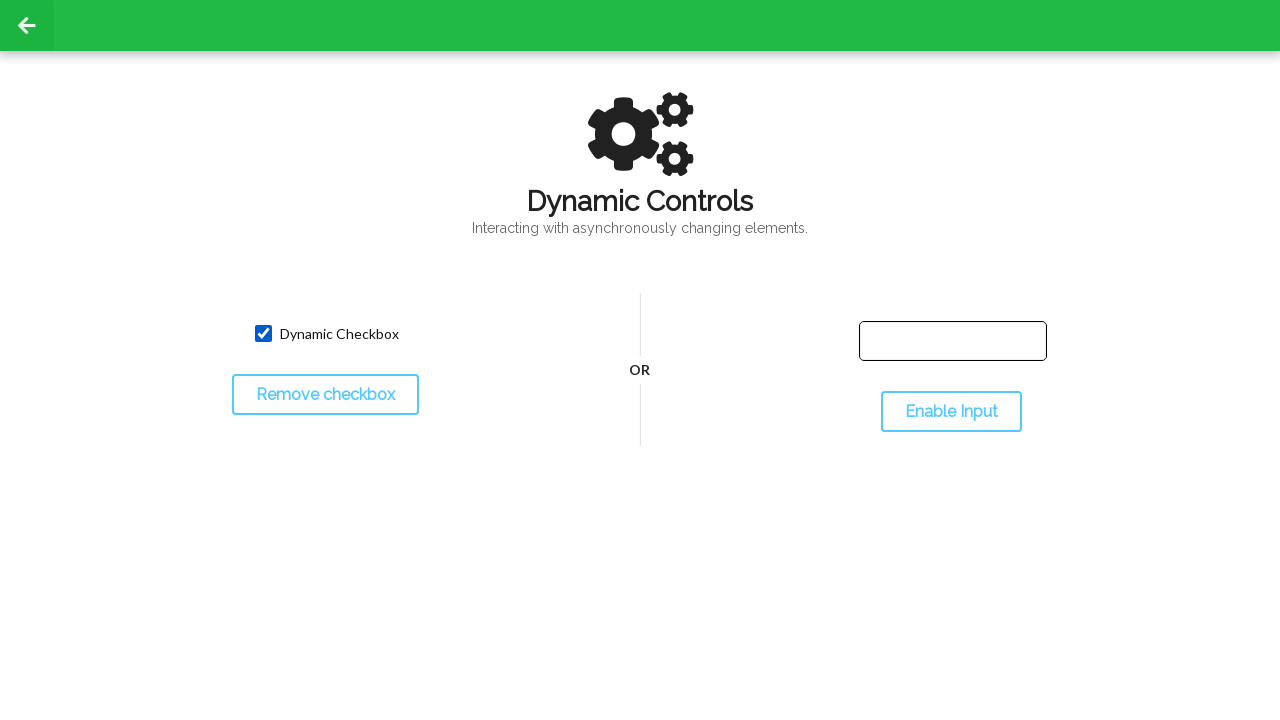

Verified checkbox state after toggle: True
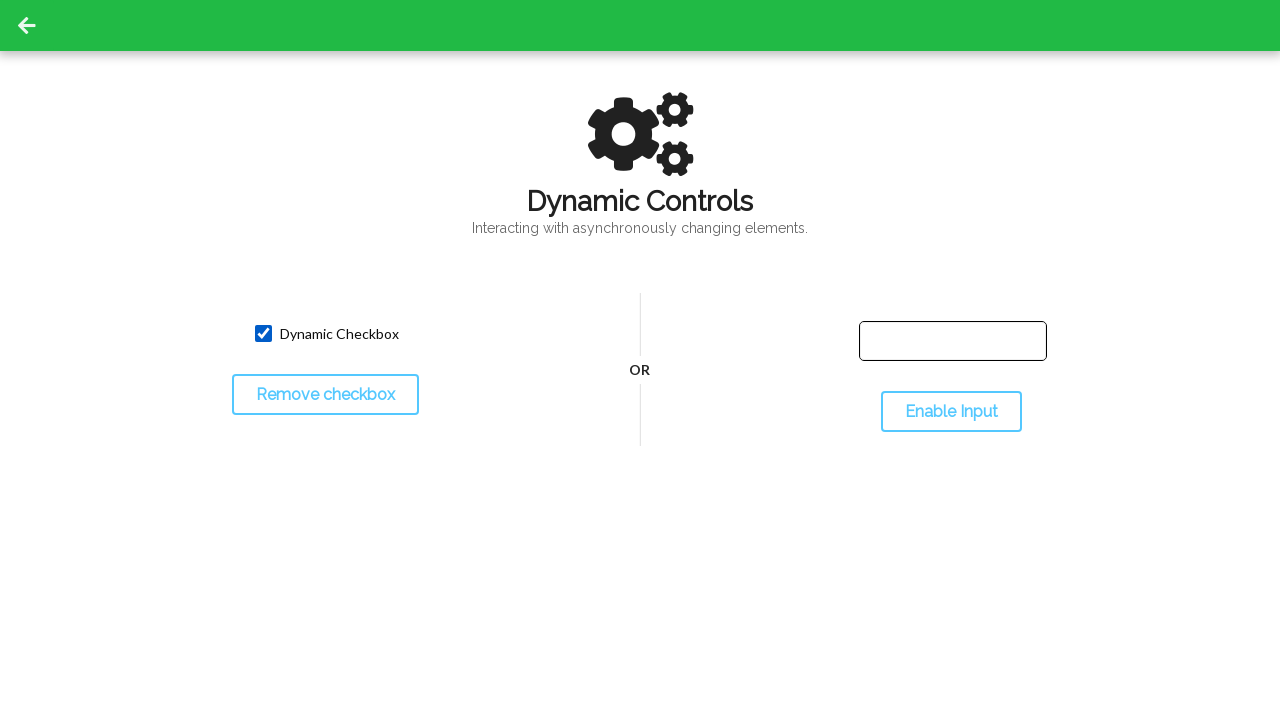

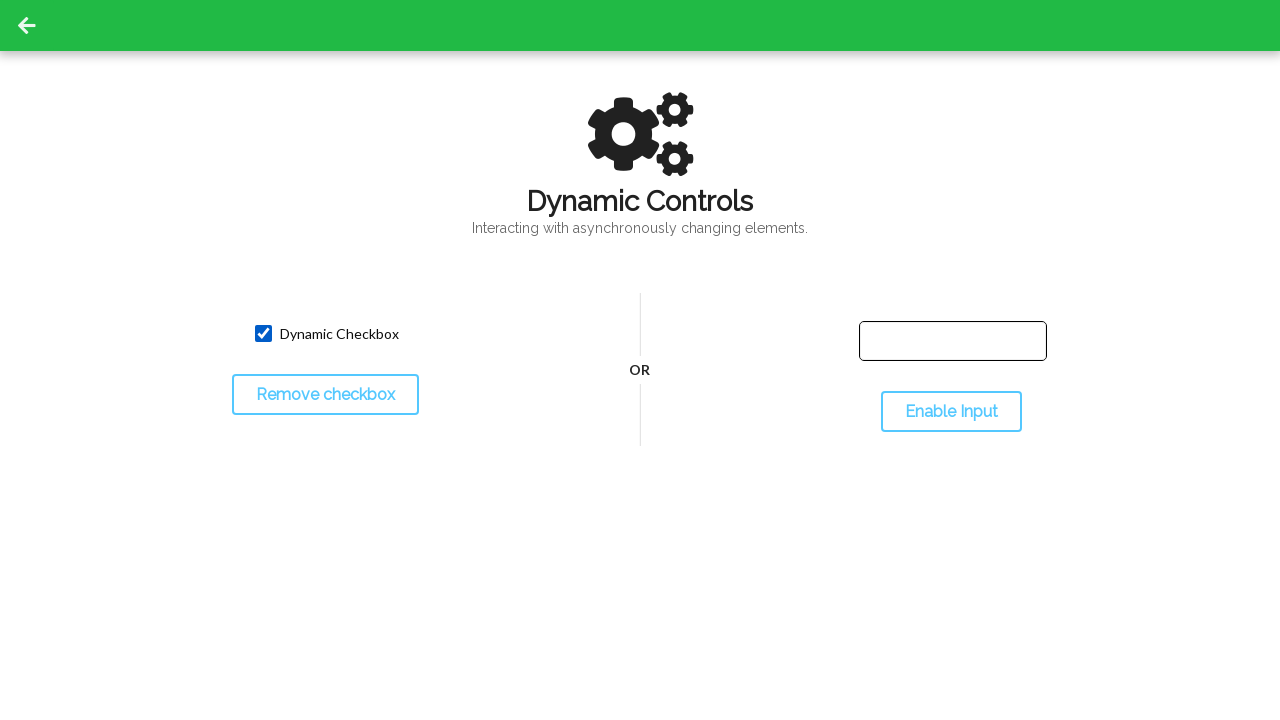